Tests drag and drop functionality by dragging column A to column B and verifying the swap occurred

Starting URL: https://the-internet.herokuapp.com/drag_and_drop

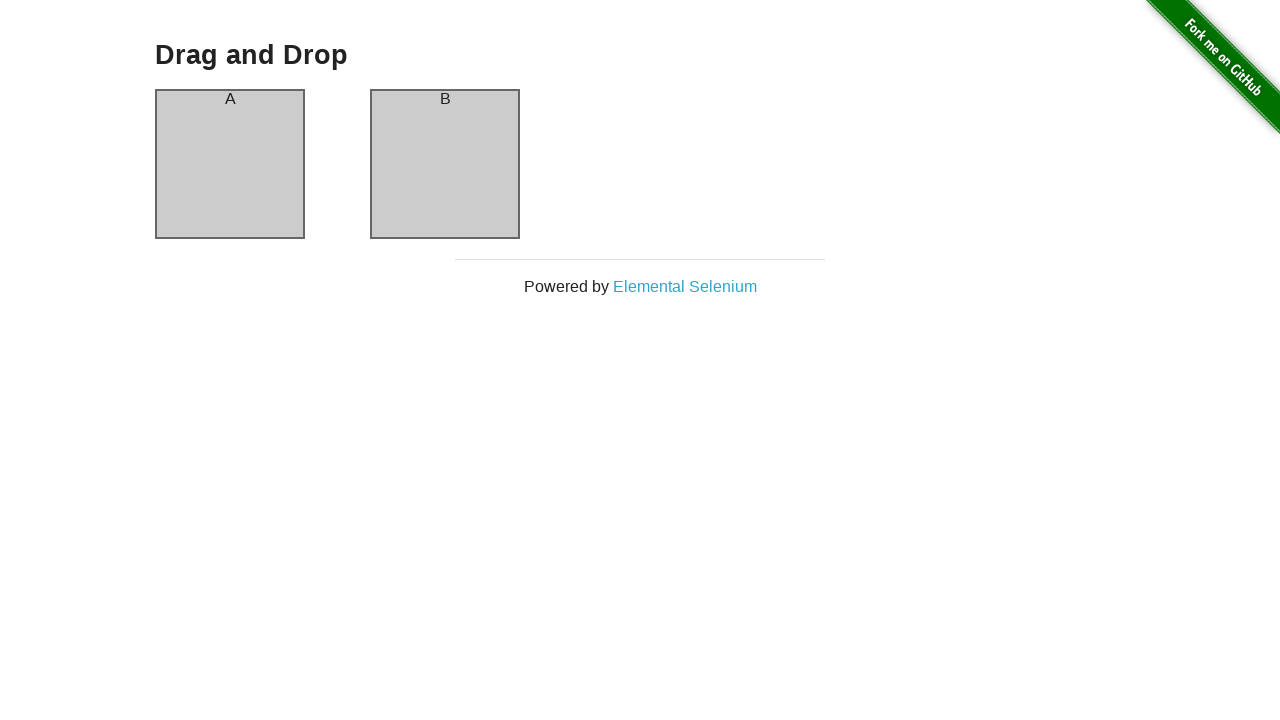

Navigated to drag and drop page
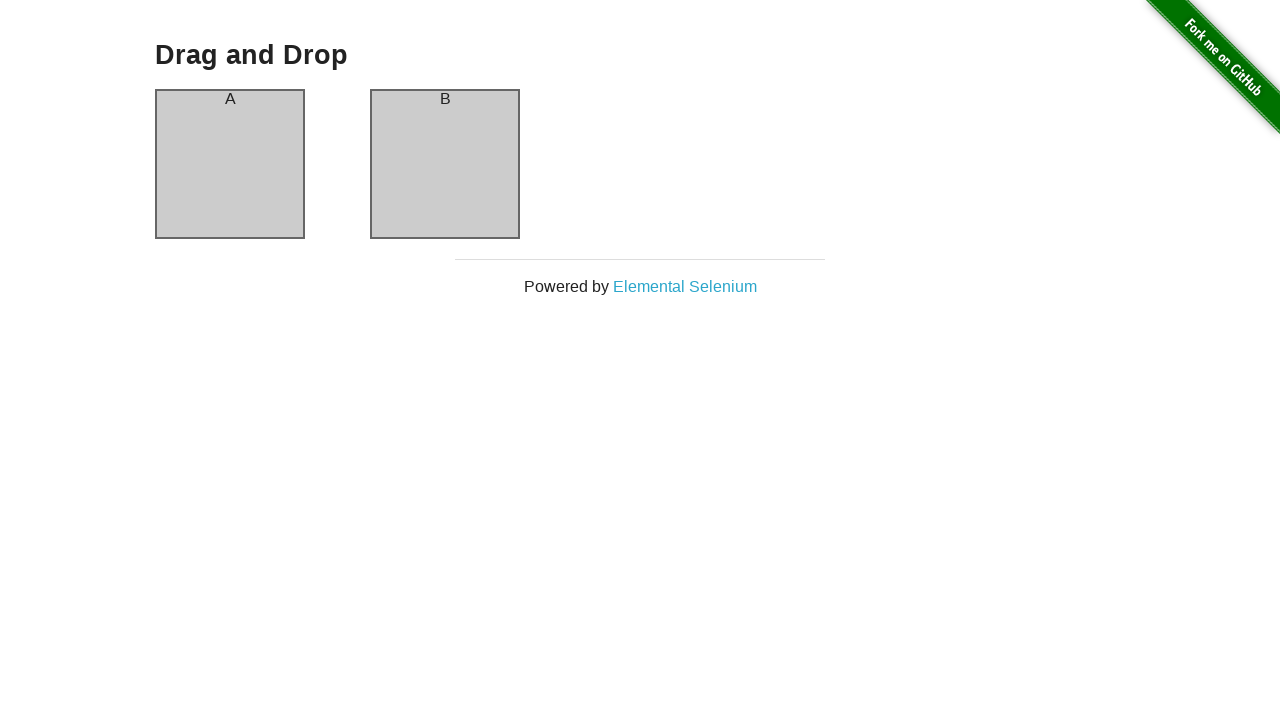

Dragged column A to column B at (445, 164)
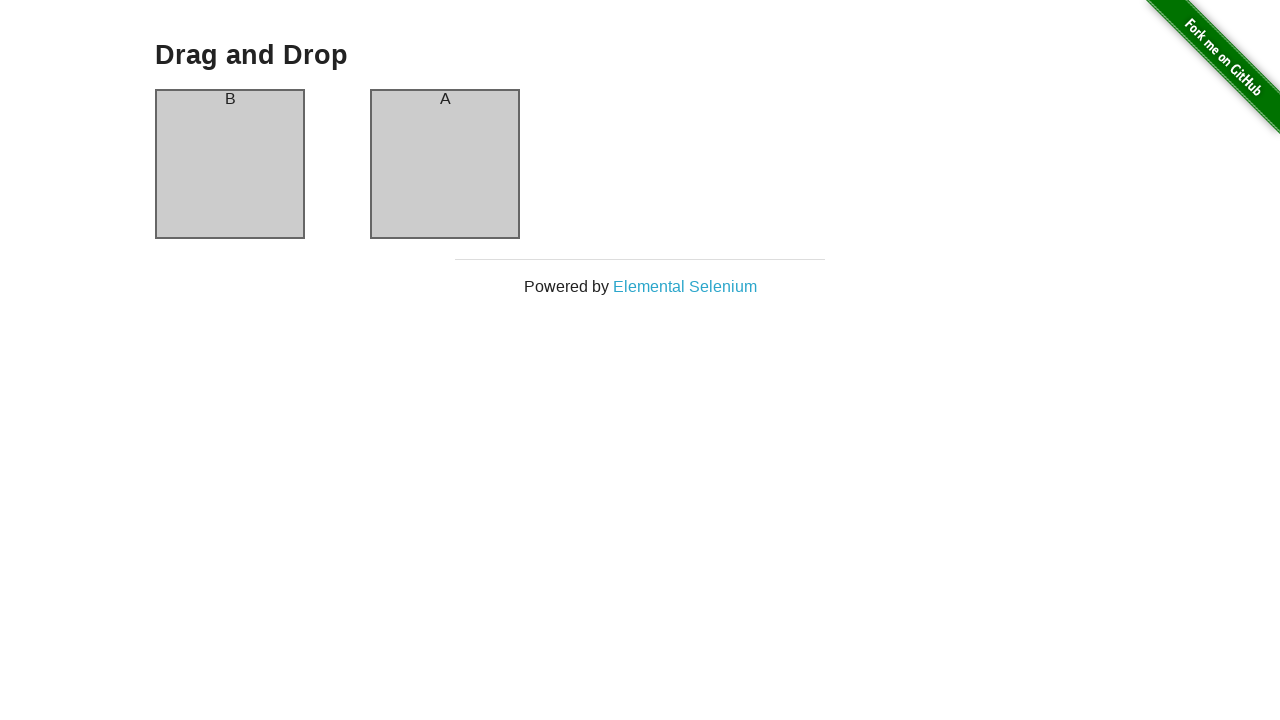

Verified column A element is present after drag and drop
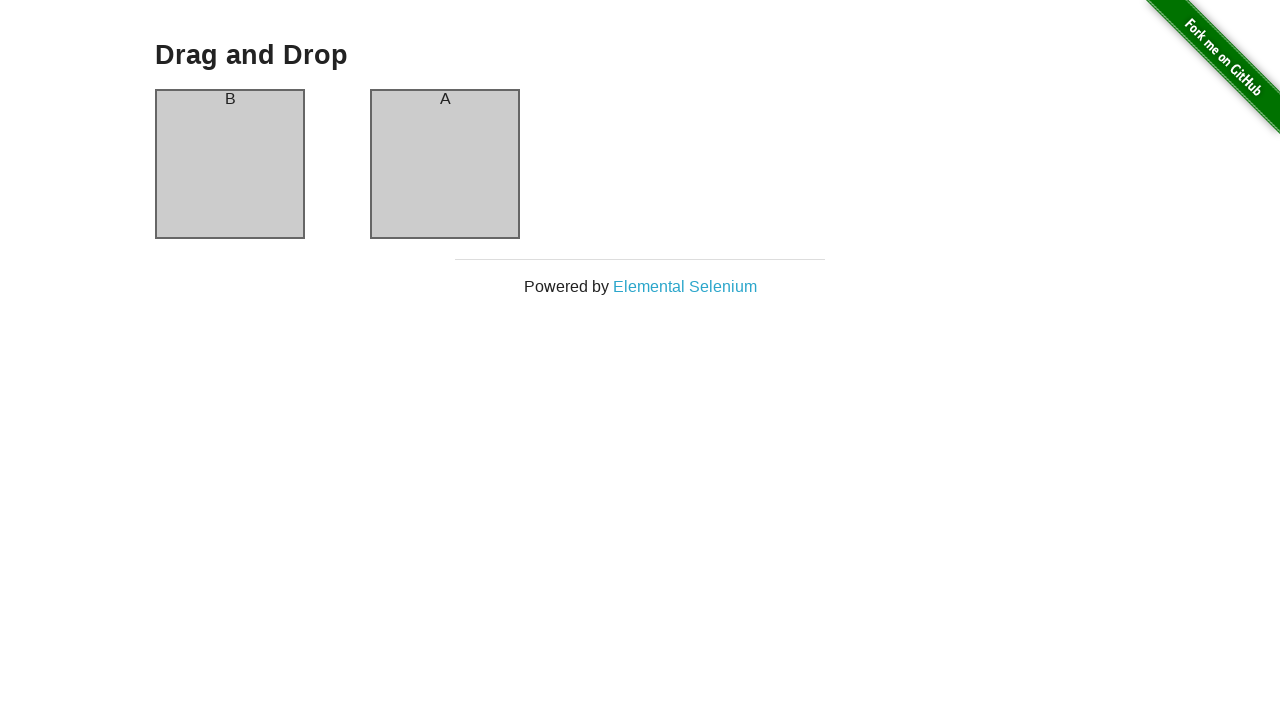

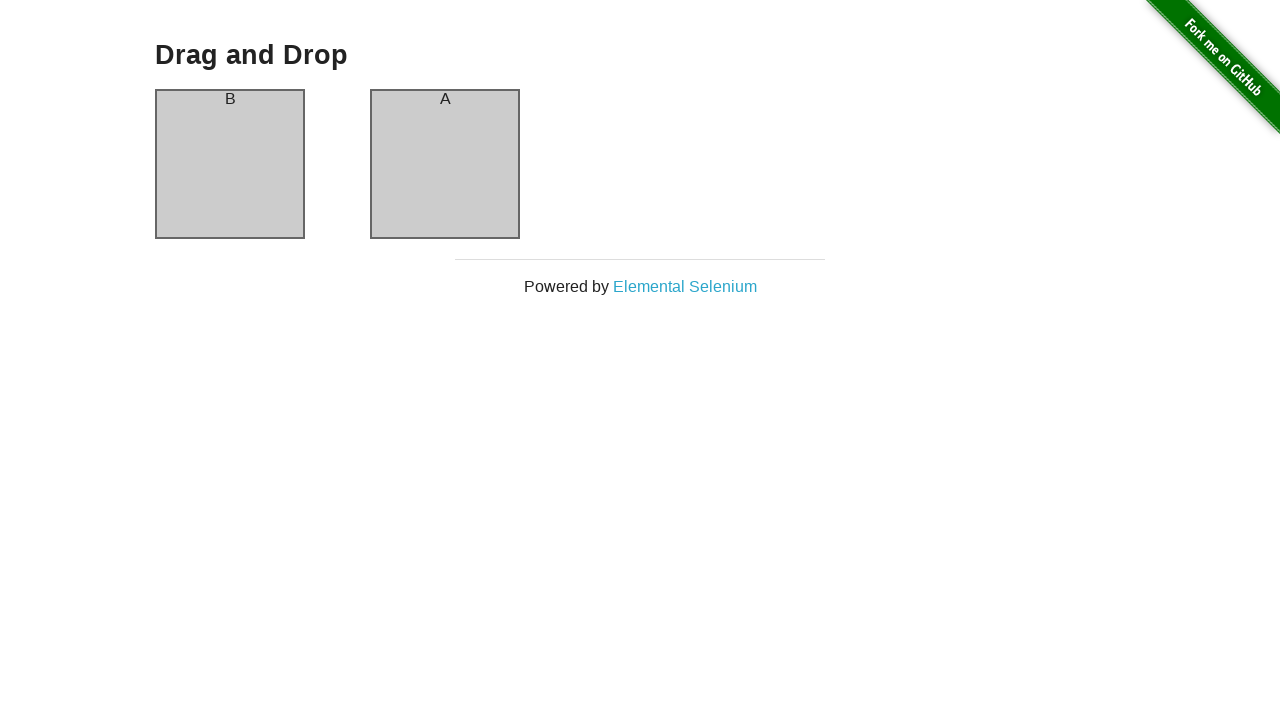